Tests JS Alert by clicking the alert button, accepting the alert, and verifying the result message shows the action was performed

Starting URL: https://the-internet.herokuapp.com/javascript_alerts

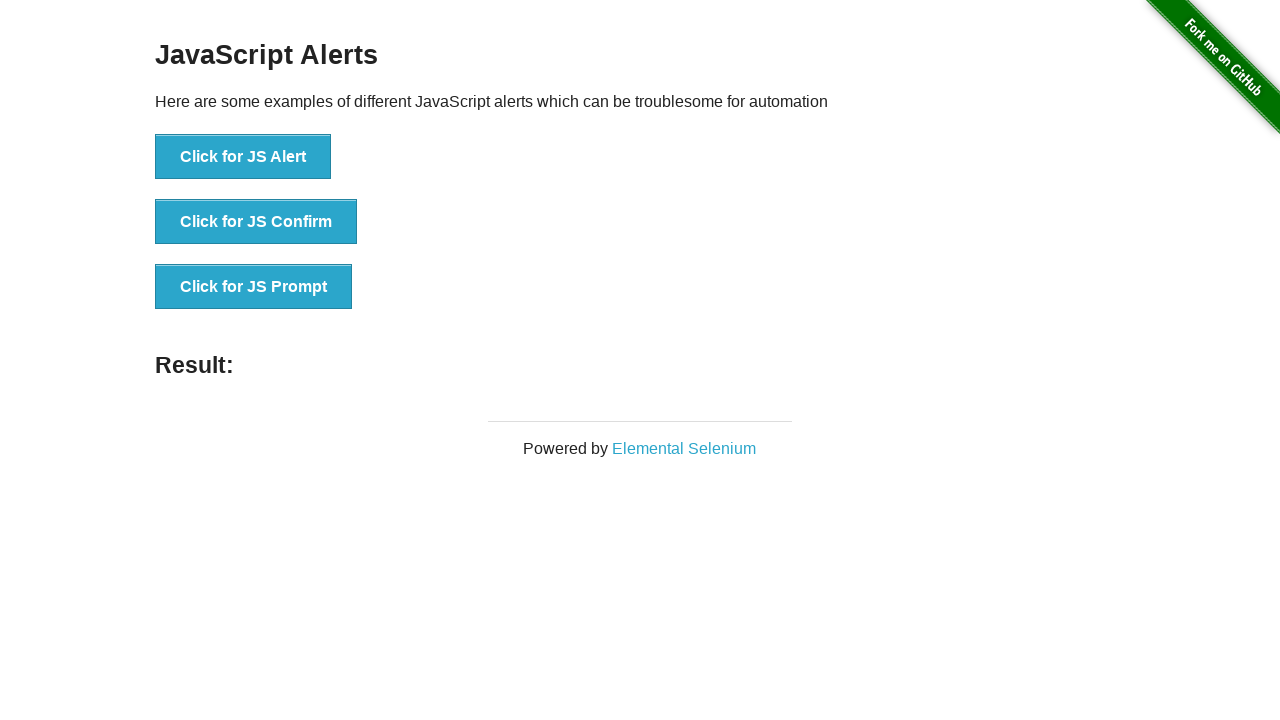

Set up dialog handler to automatically accept alerts
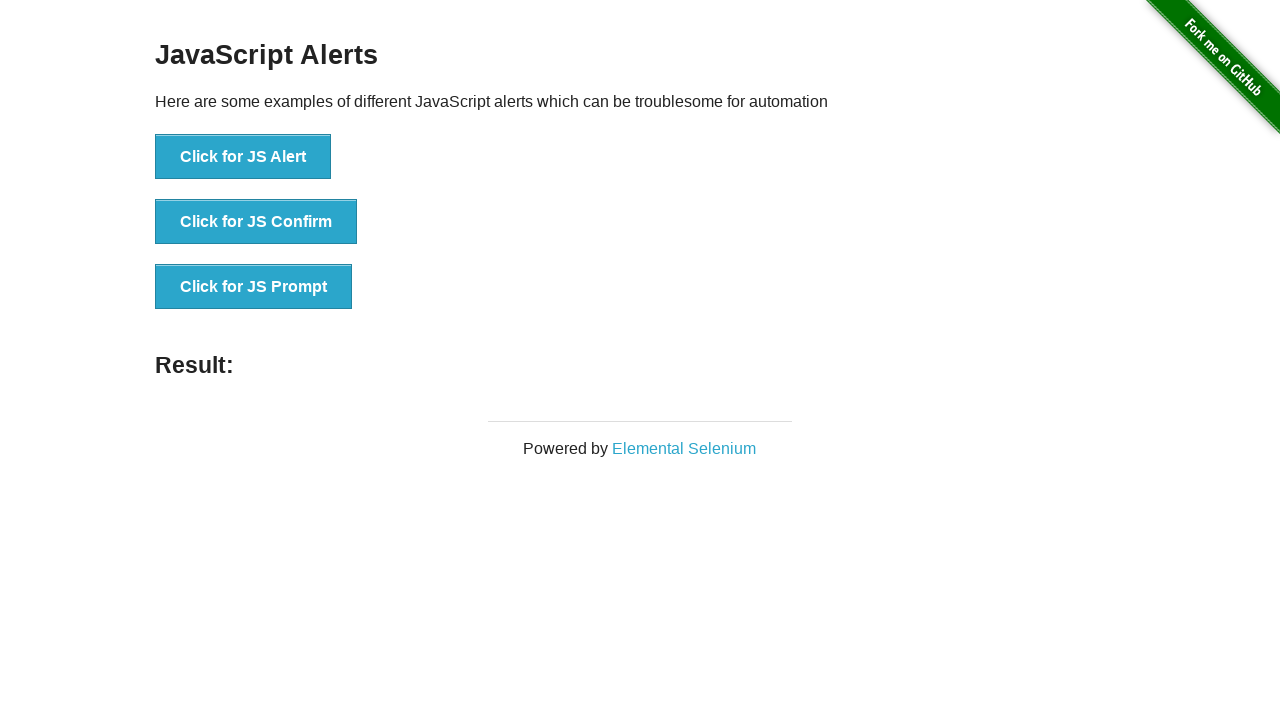

Clicked the JS Alert button to trigger the alert at (243, 157) on button[onclick*='jsAlert']
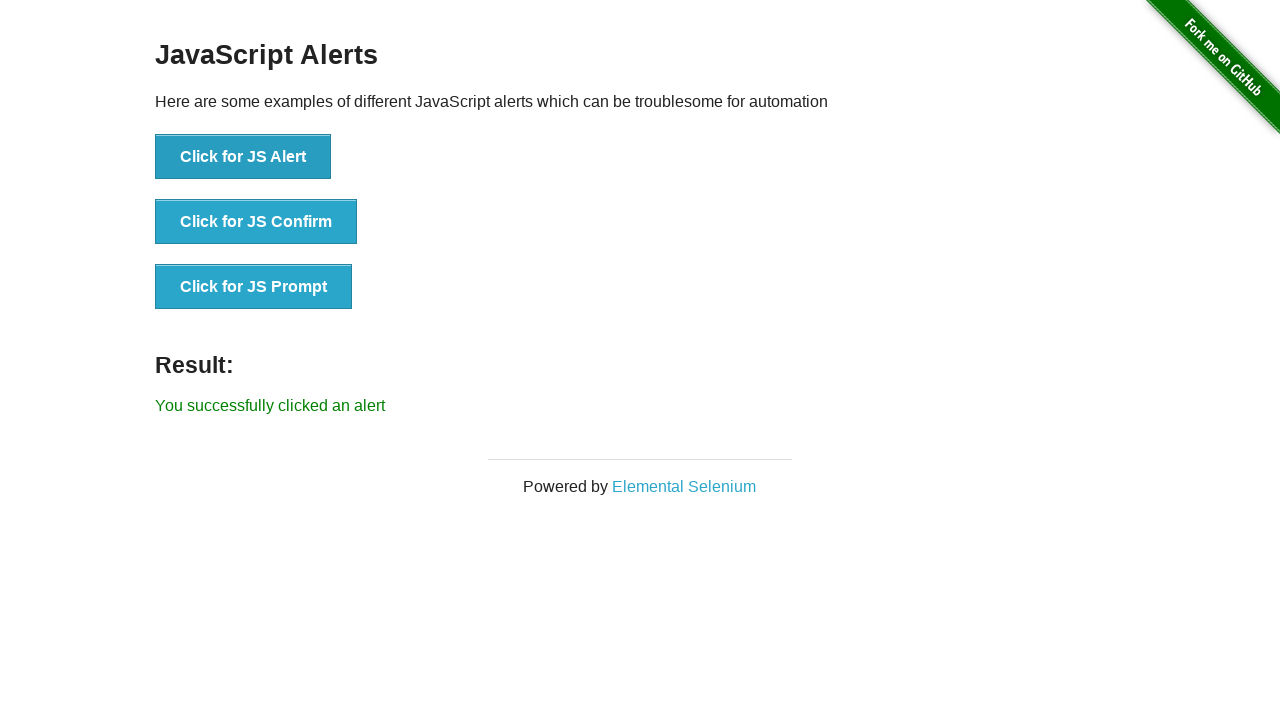

Alert accepted and result message appeared
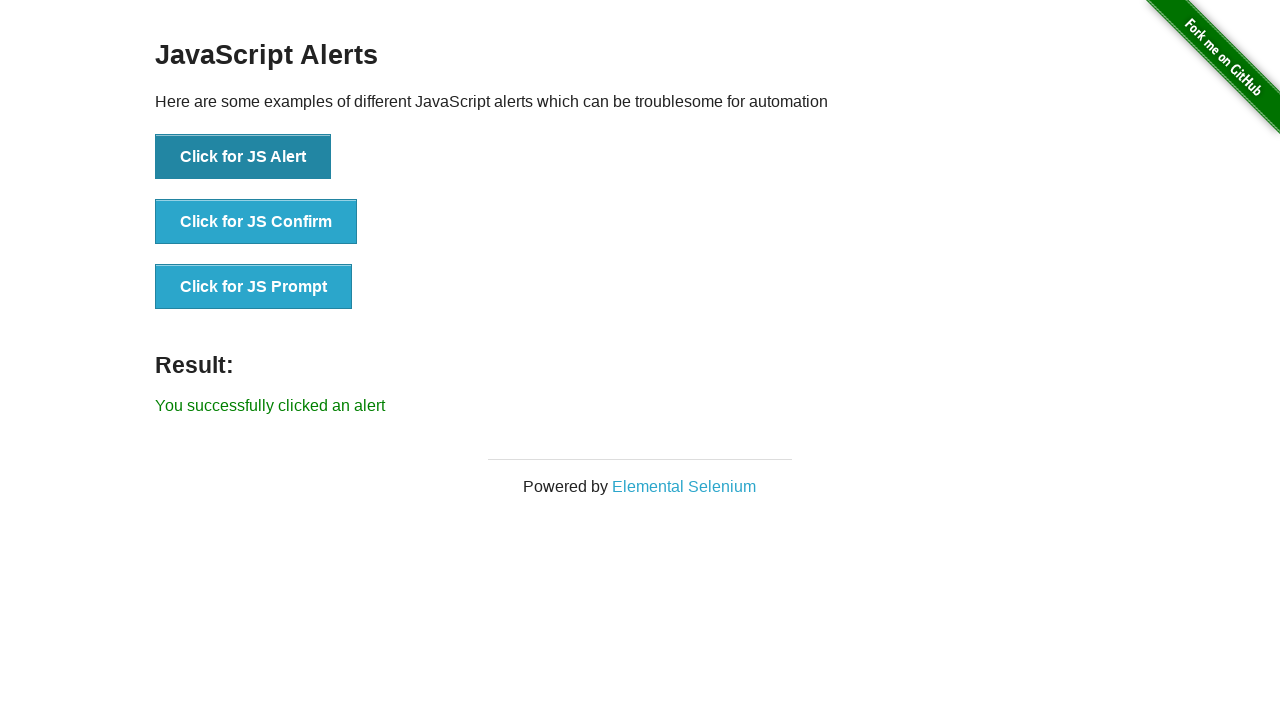

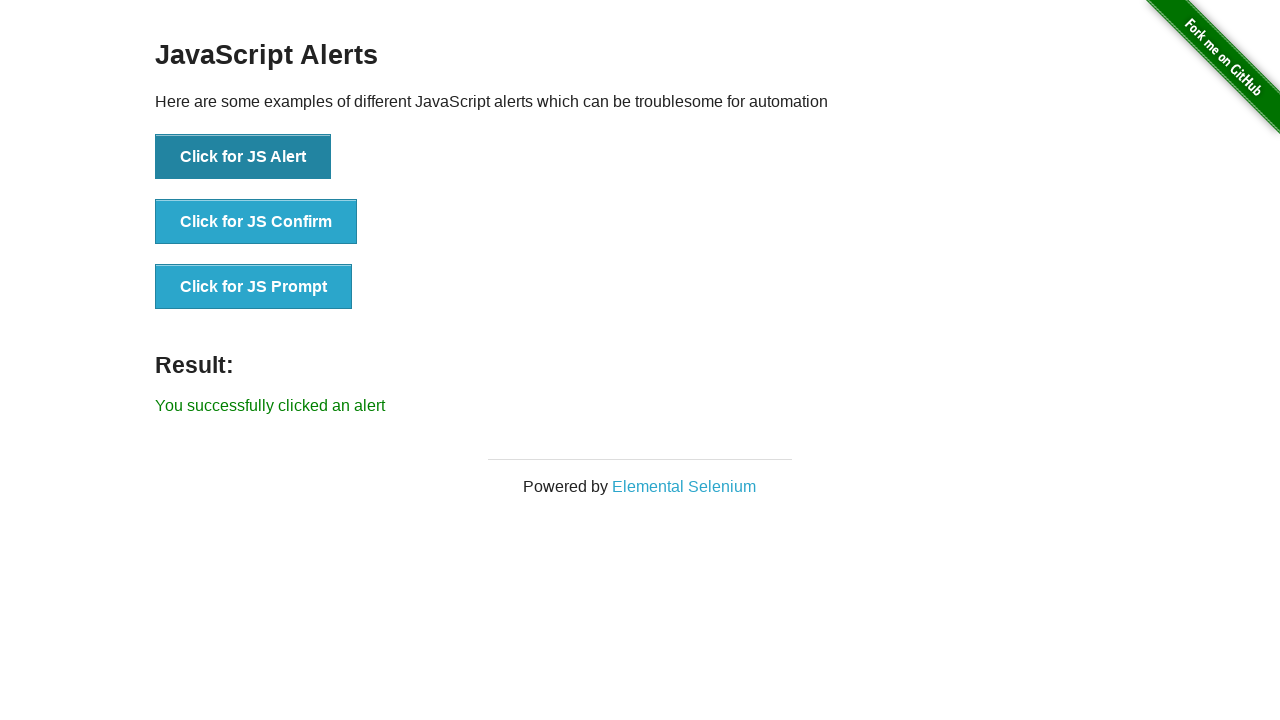